Tests a course landing page by scrolling down, filling an email form to get a discount code, and verifying the discount code is displayed

Starting URL: https://qazando.com.br/curso.html

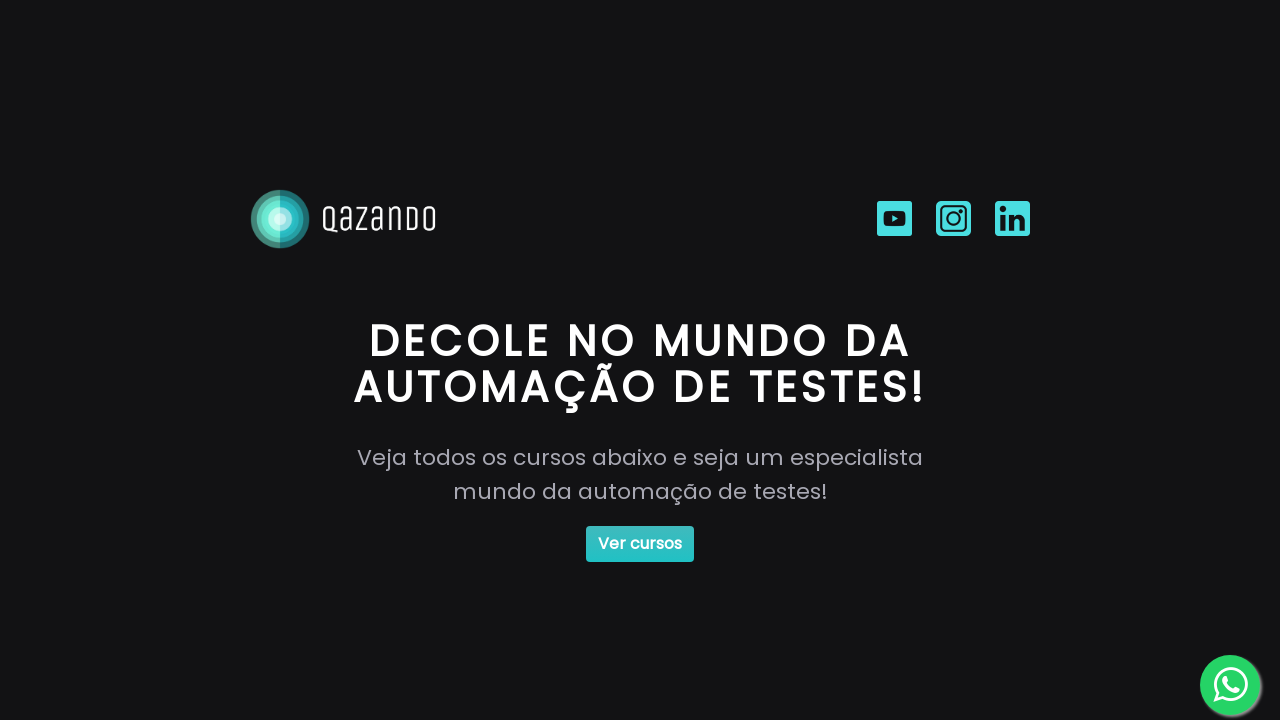

Waited for main button to be present
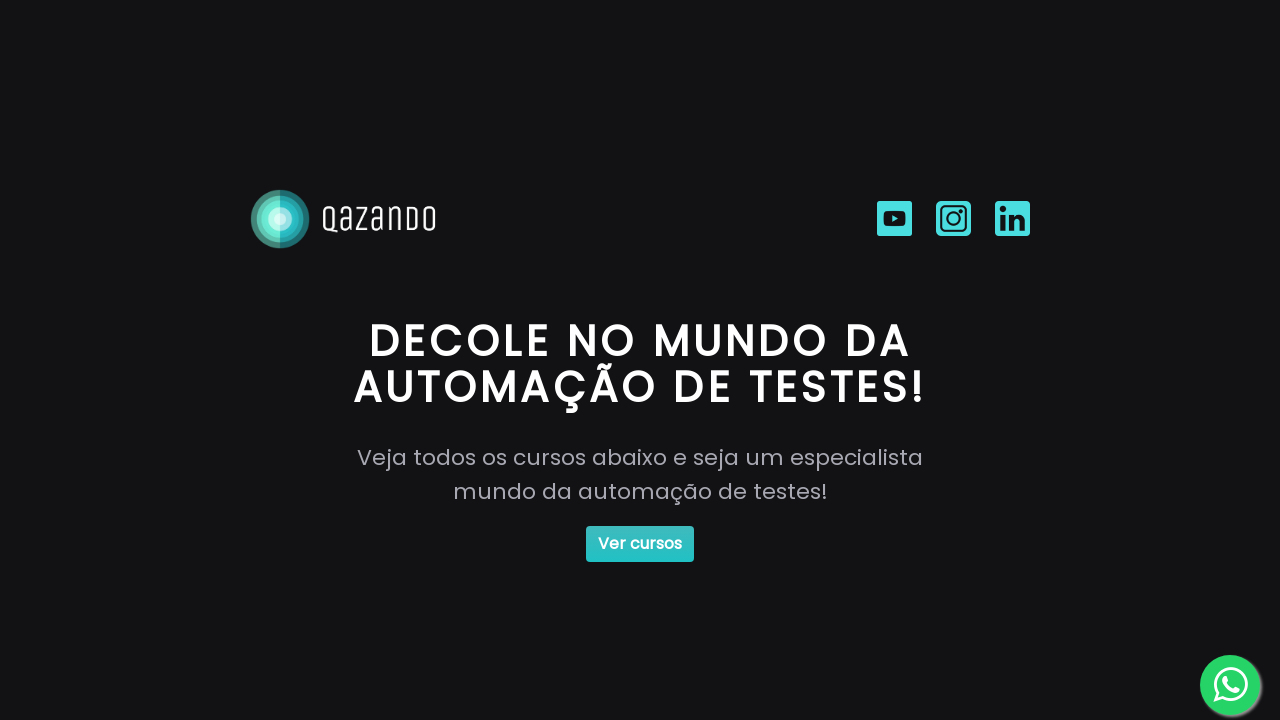

Scrolled down the page
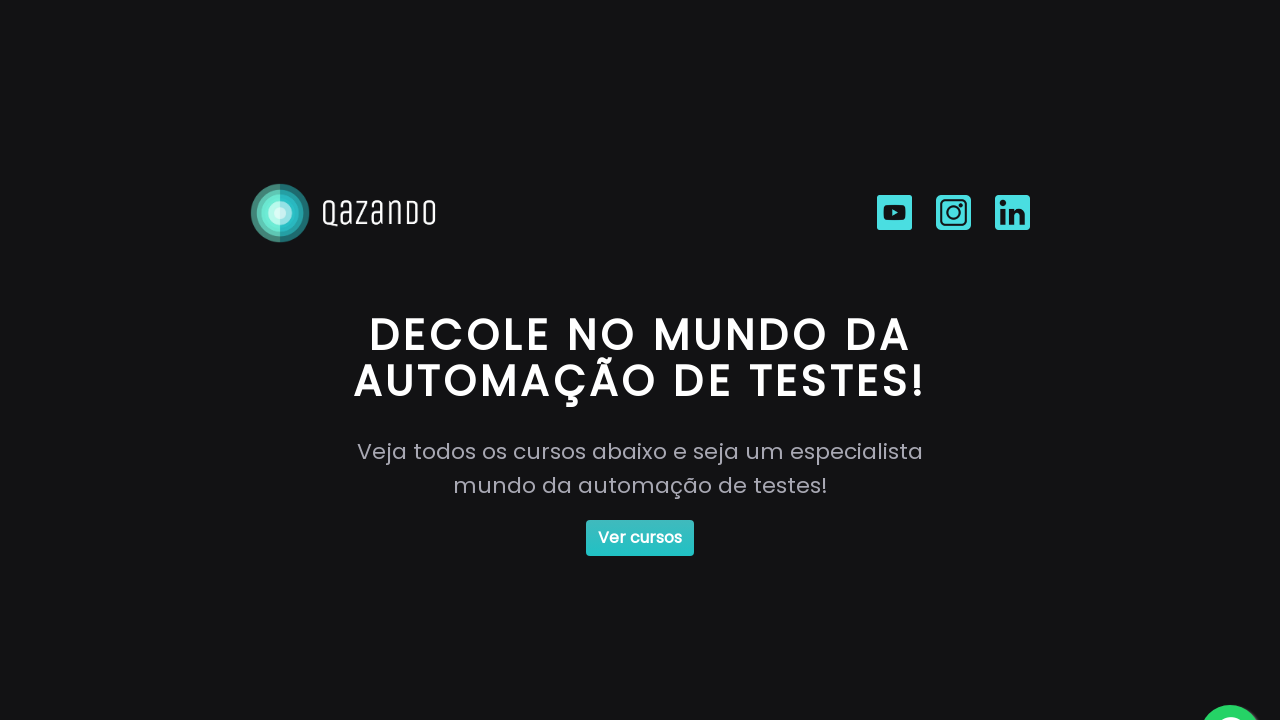

Waited 2 seconds for page to settle after scroll
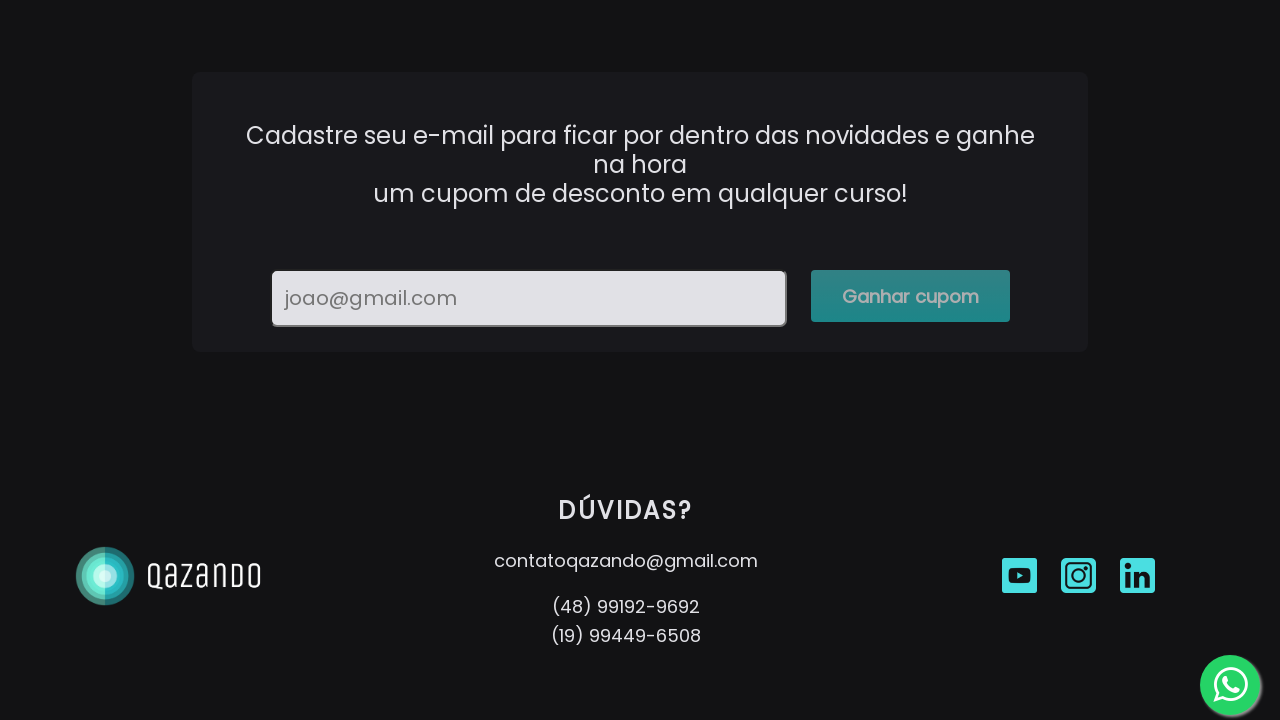

Filled email field with testuser347@example.com on #email
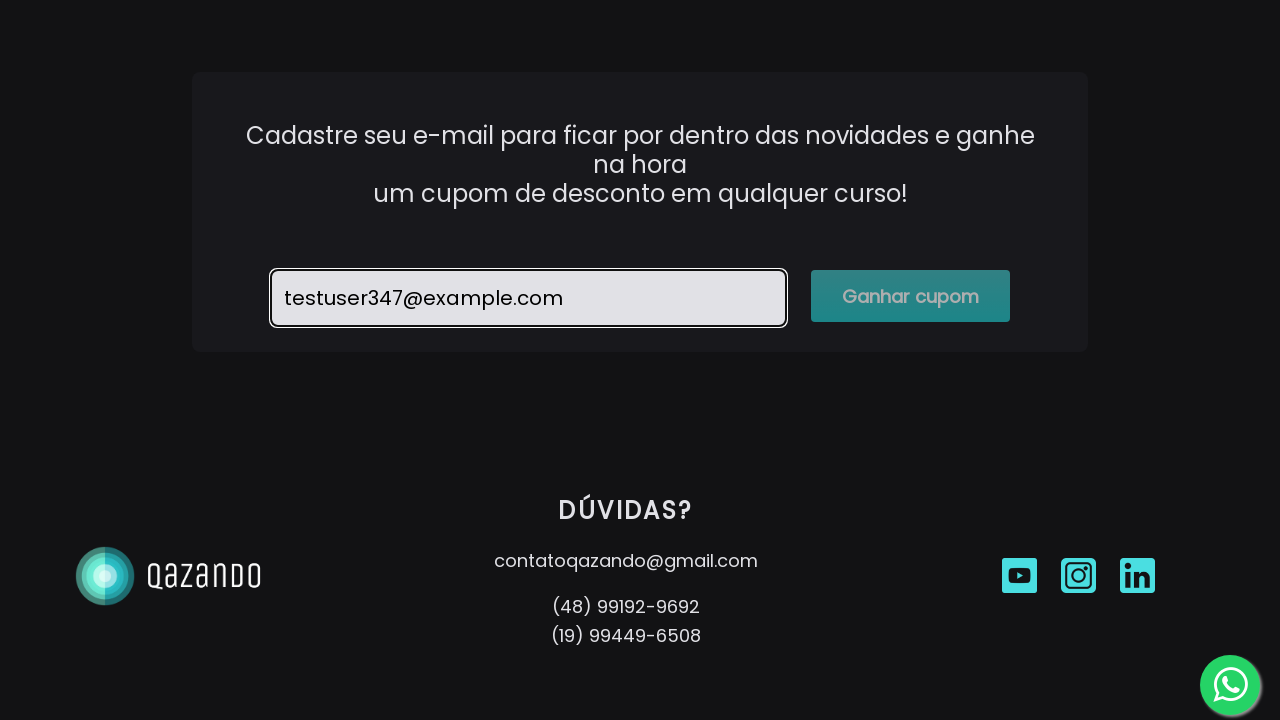

Clicked on contact text area at (640, 165) on .contact-text
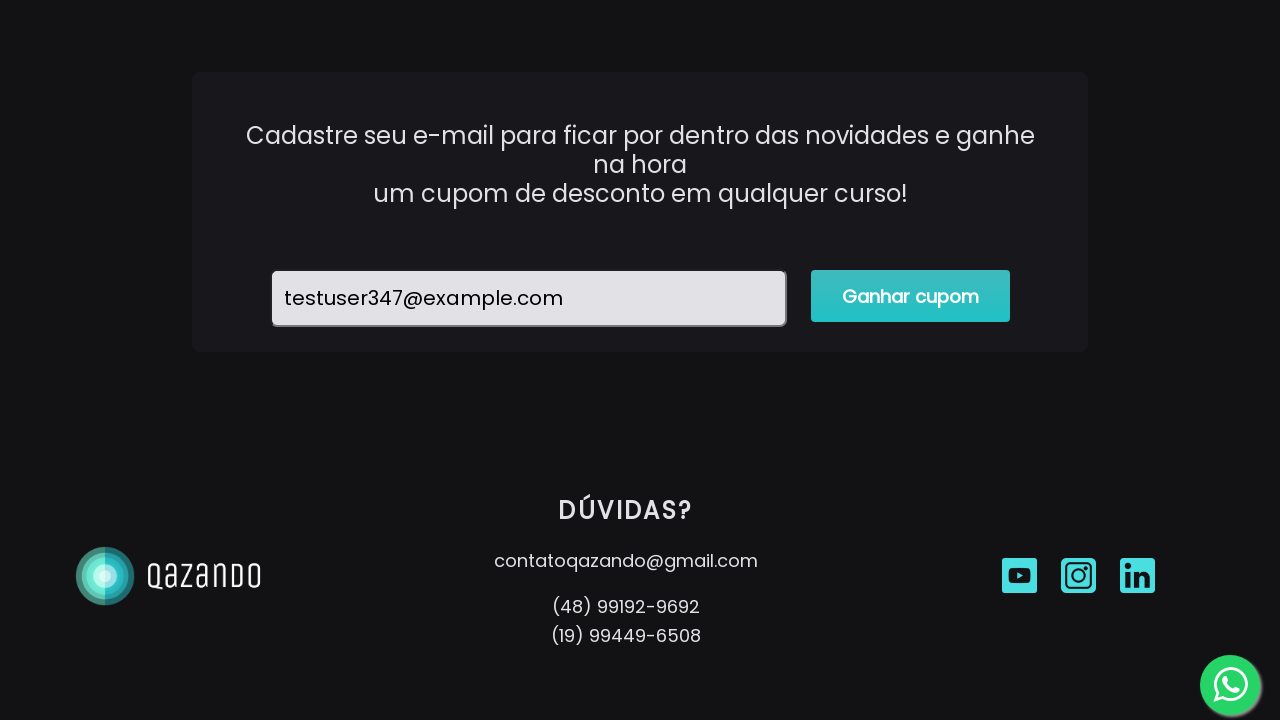

Clicked button to get discount code at (911, 296) on #button
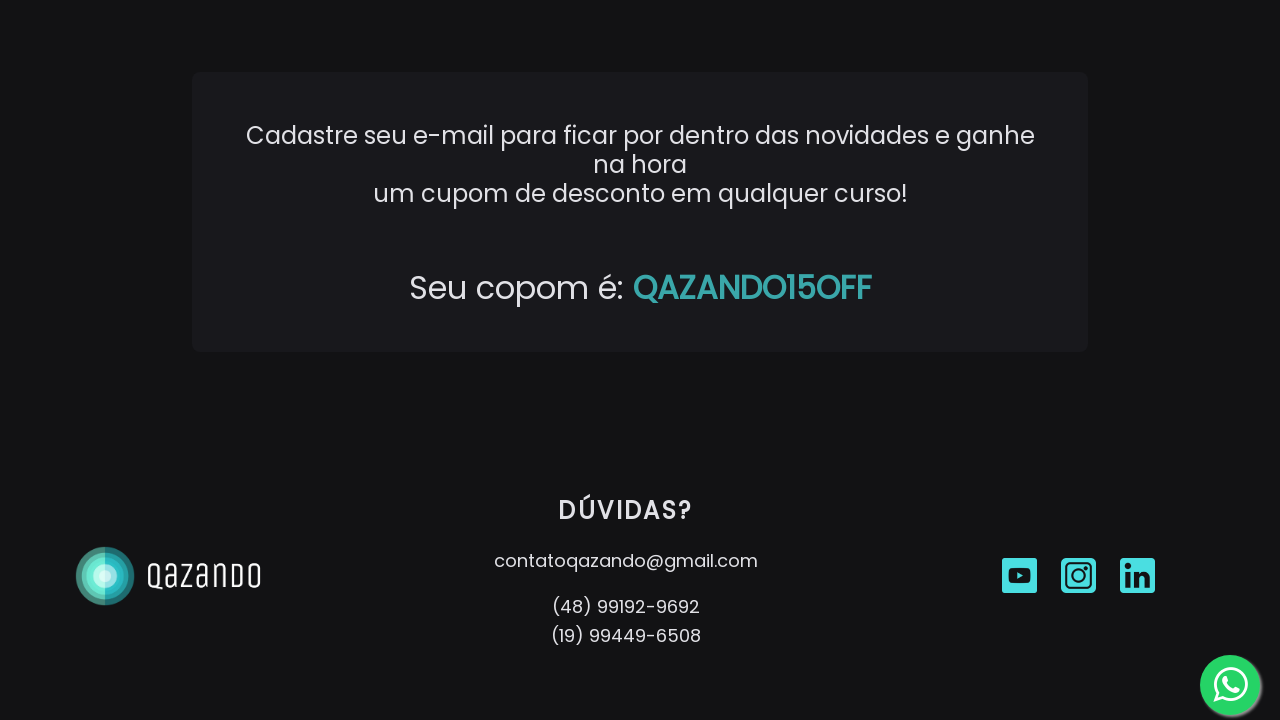

Waited for discount code element to appear
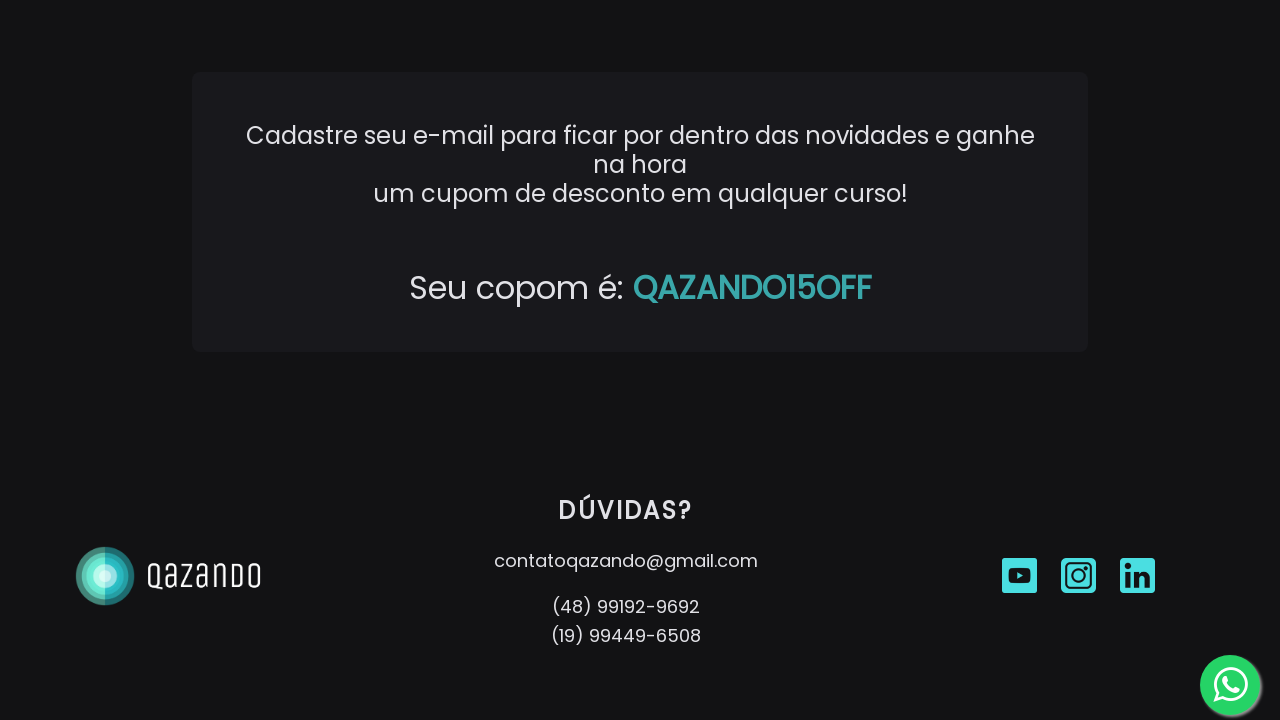

Retrieved discount code text: QAZANDO15OFF
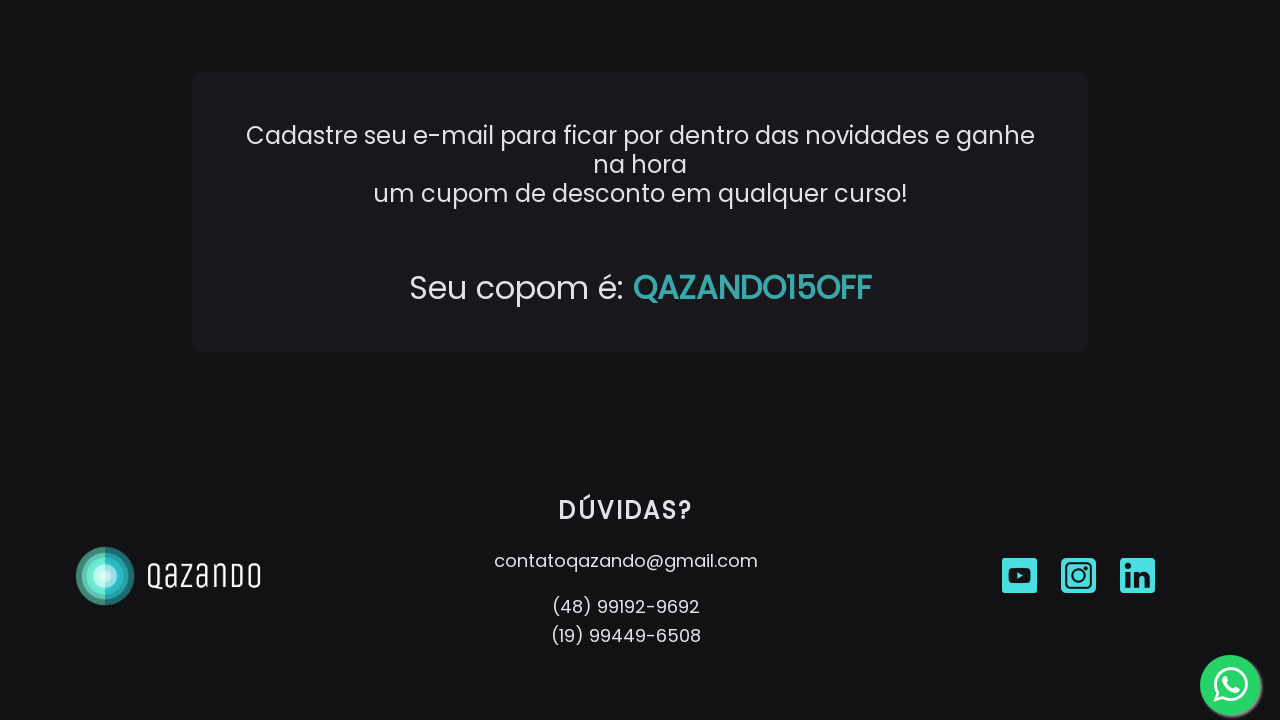

Verified discount code is QAZANDO15OFF
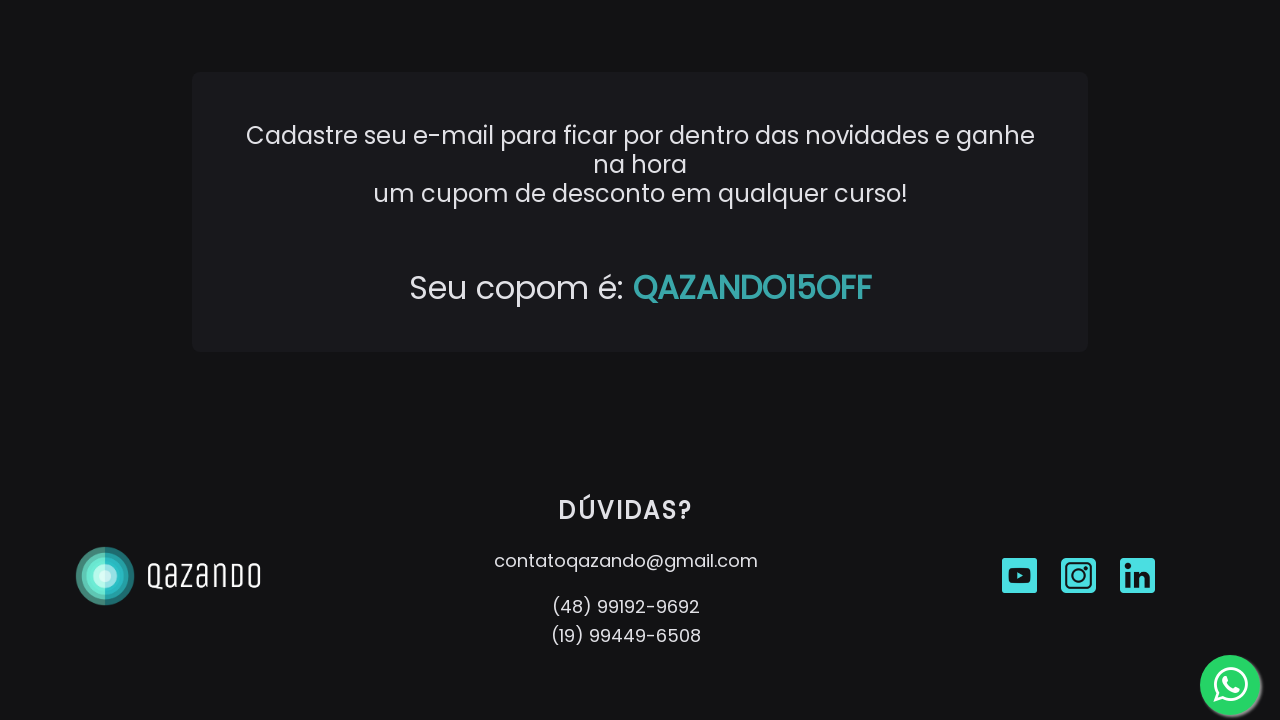

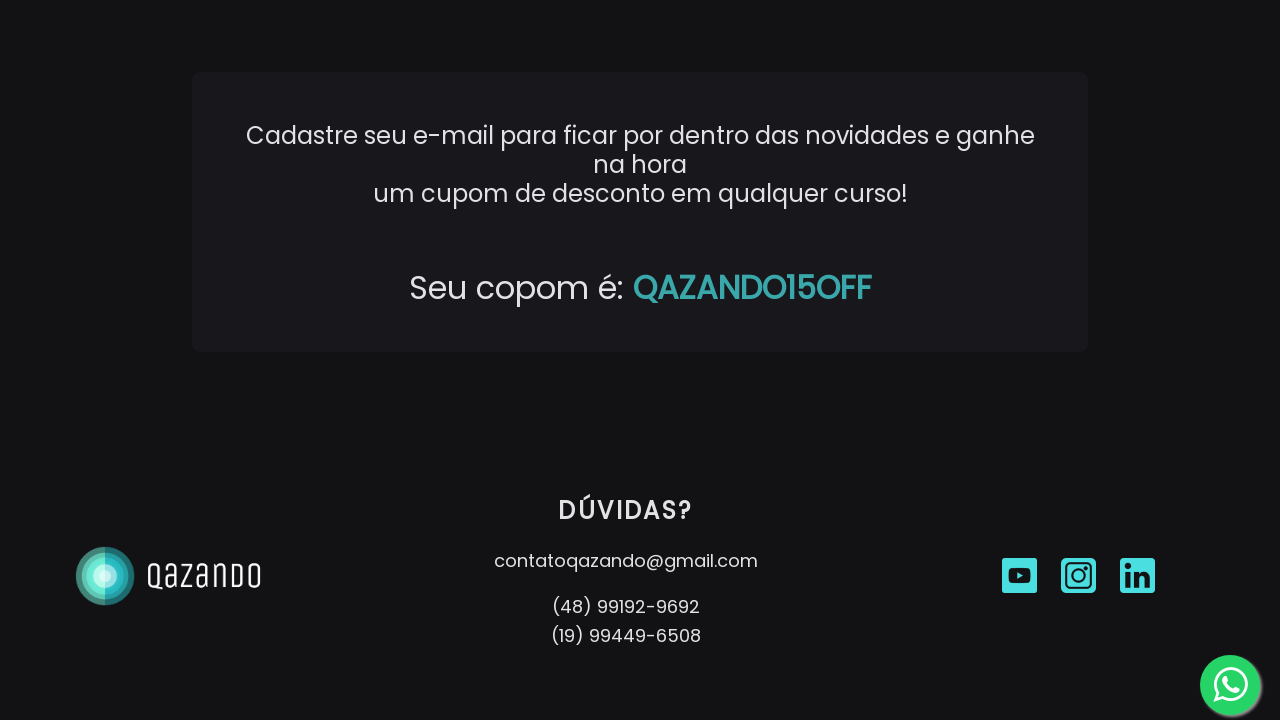